Tests a simple JavaScript alert by clicking the first alert button, verifying the alert text, and accepting it

Starting URL: https://the-internet.herokuapp.com/javascript_alerts

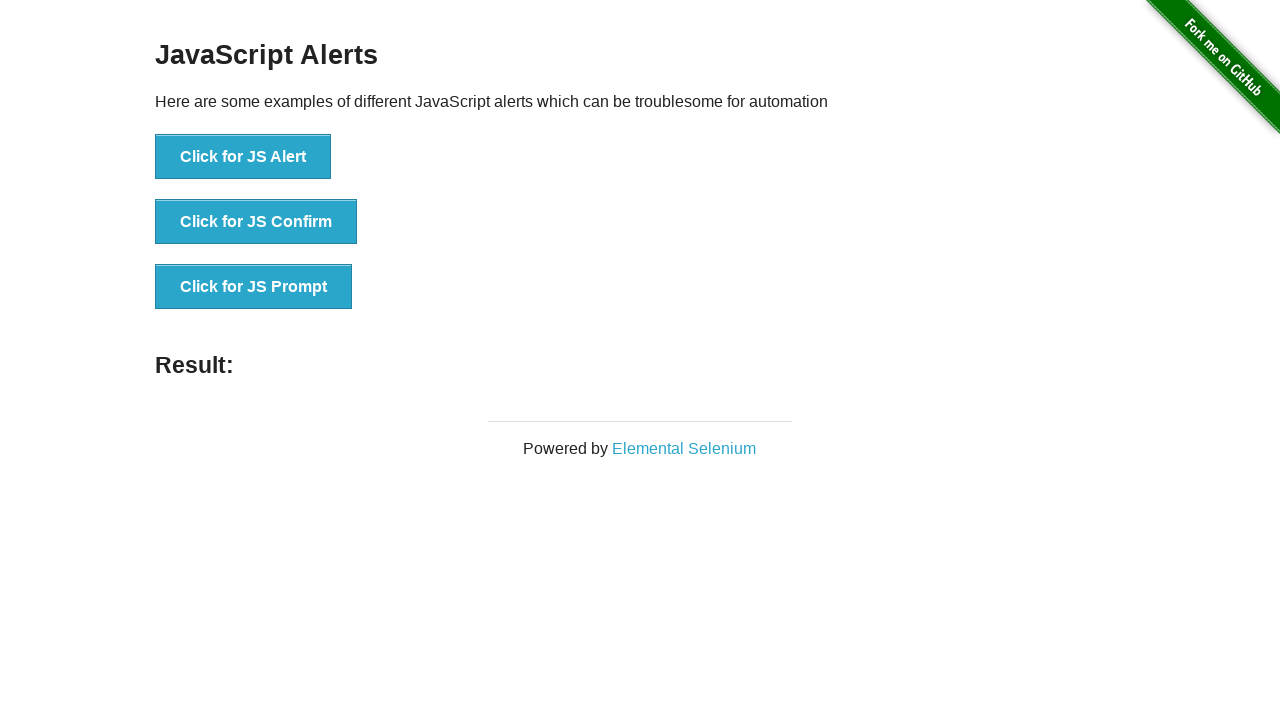

Clicked the first alert button to trigger JavaScript alert at (243, 157) on #content div ul li:nth-child(1) button
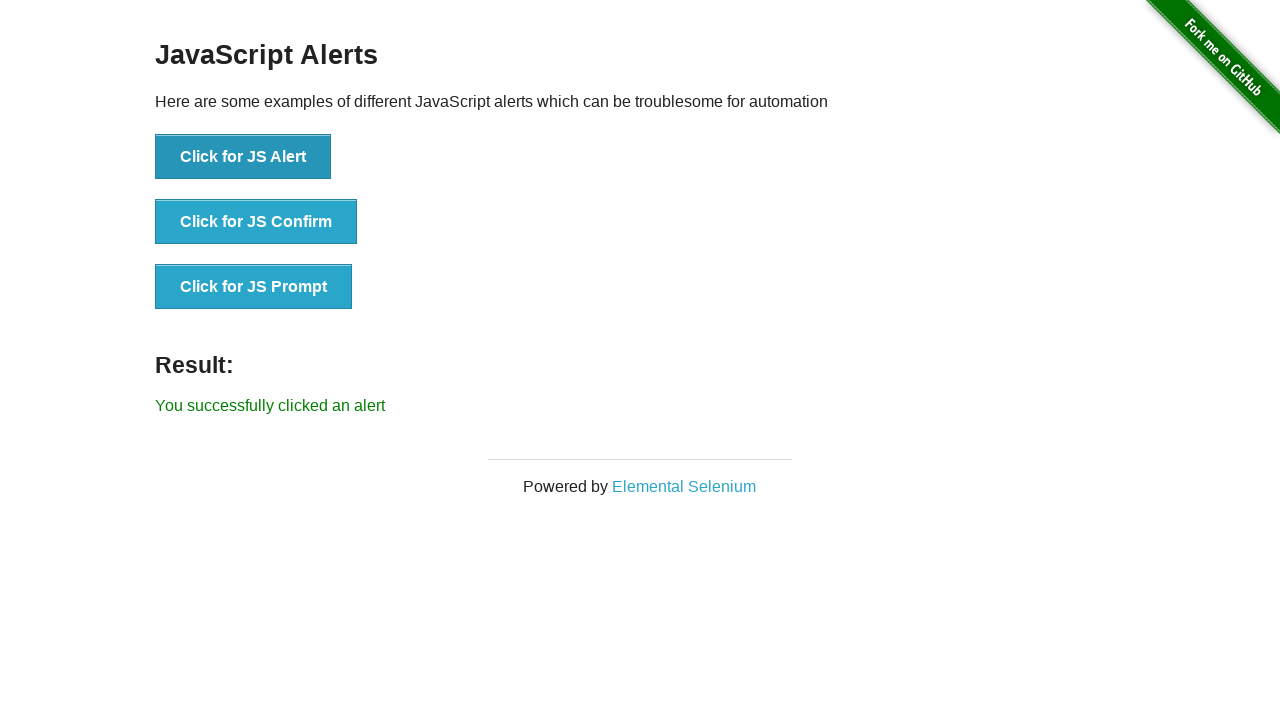

Set up dialog handler to accept alert
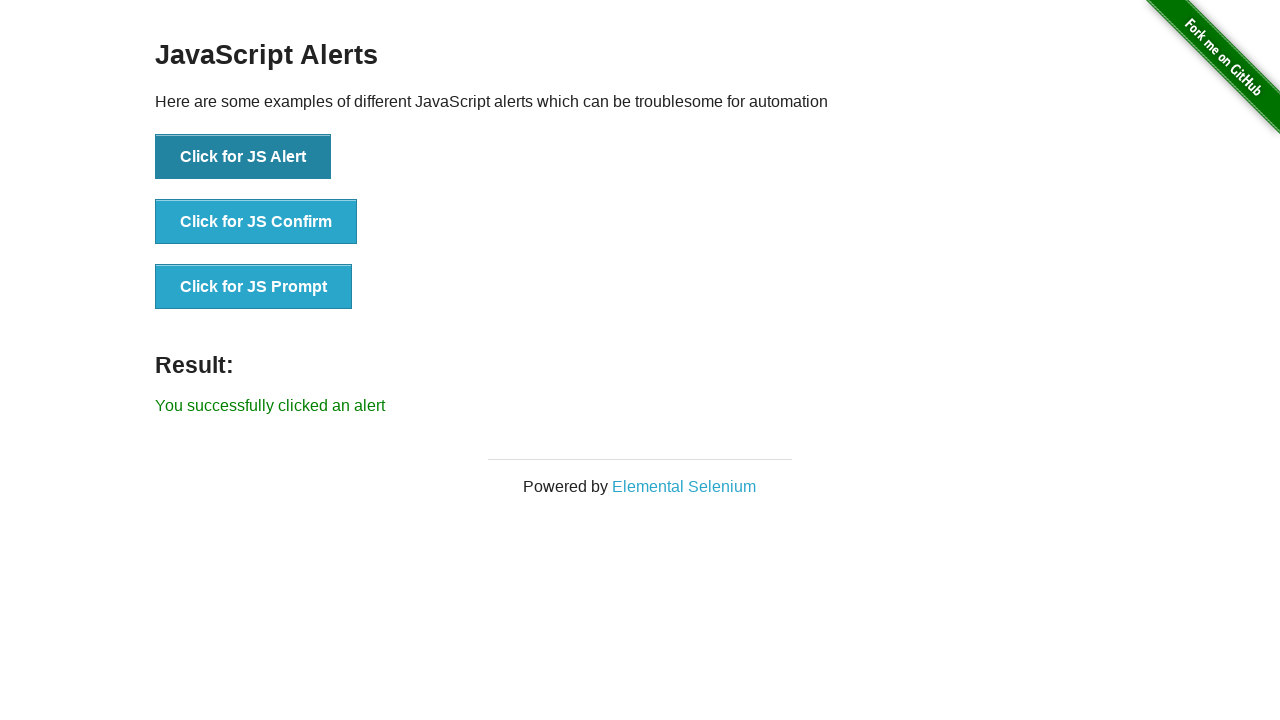

Result element appeared after accepting alert
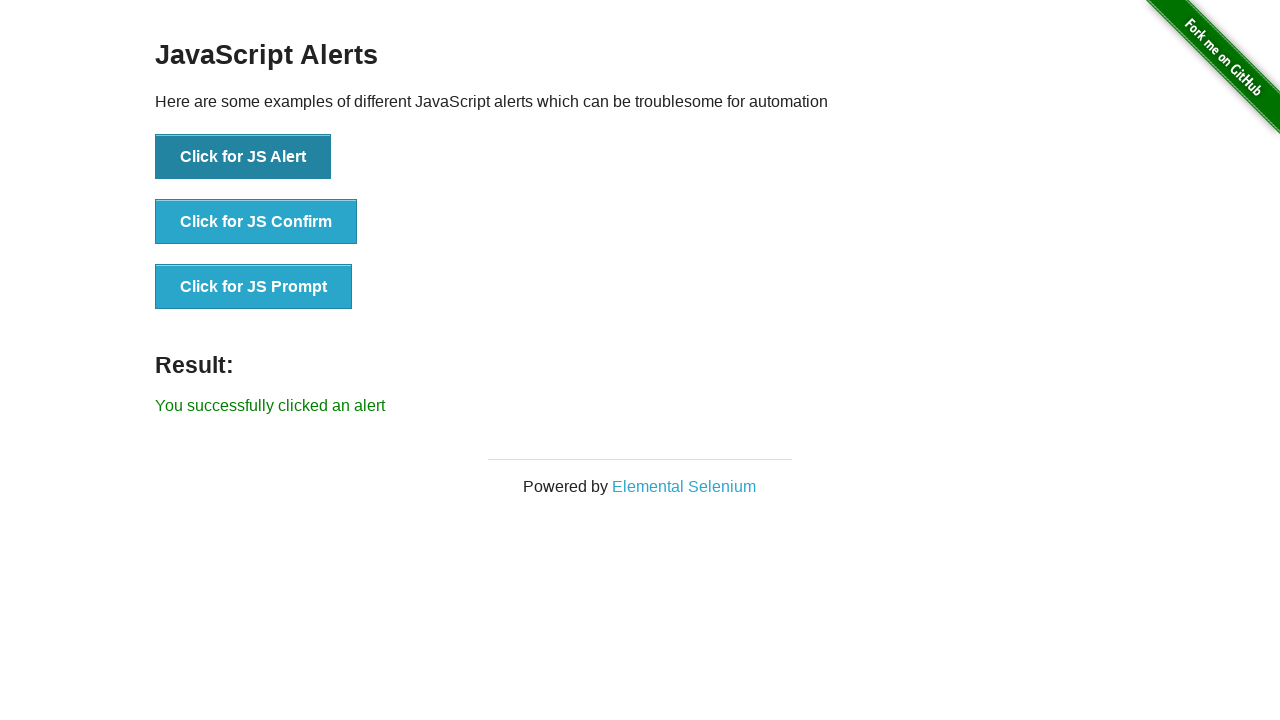

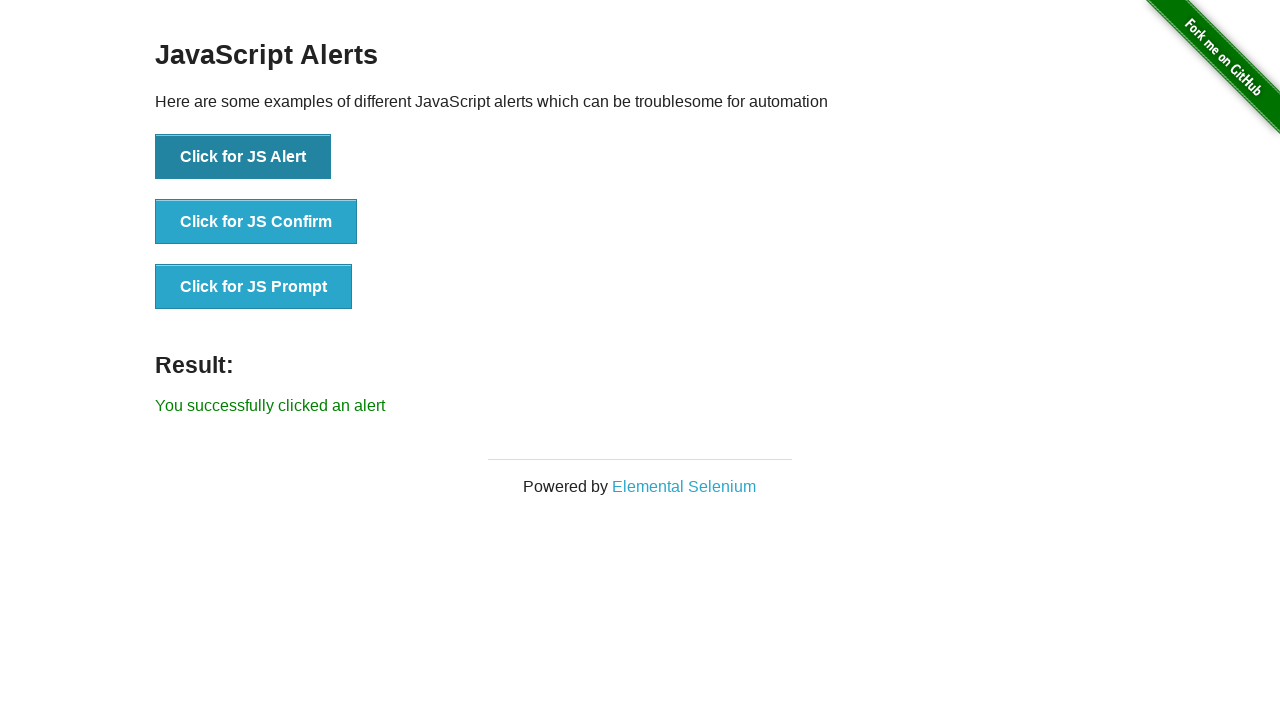